Navigates to Bank of America website and clicks on a link containing "Management" text

Starting URL: https://www.bankofamerica.com

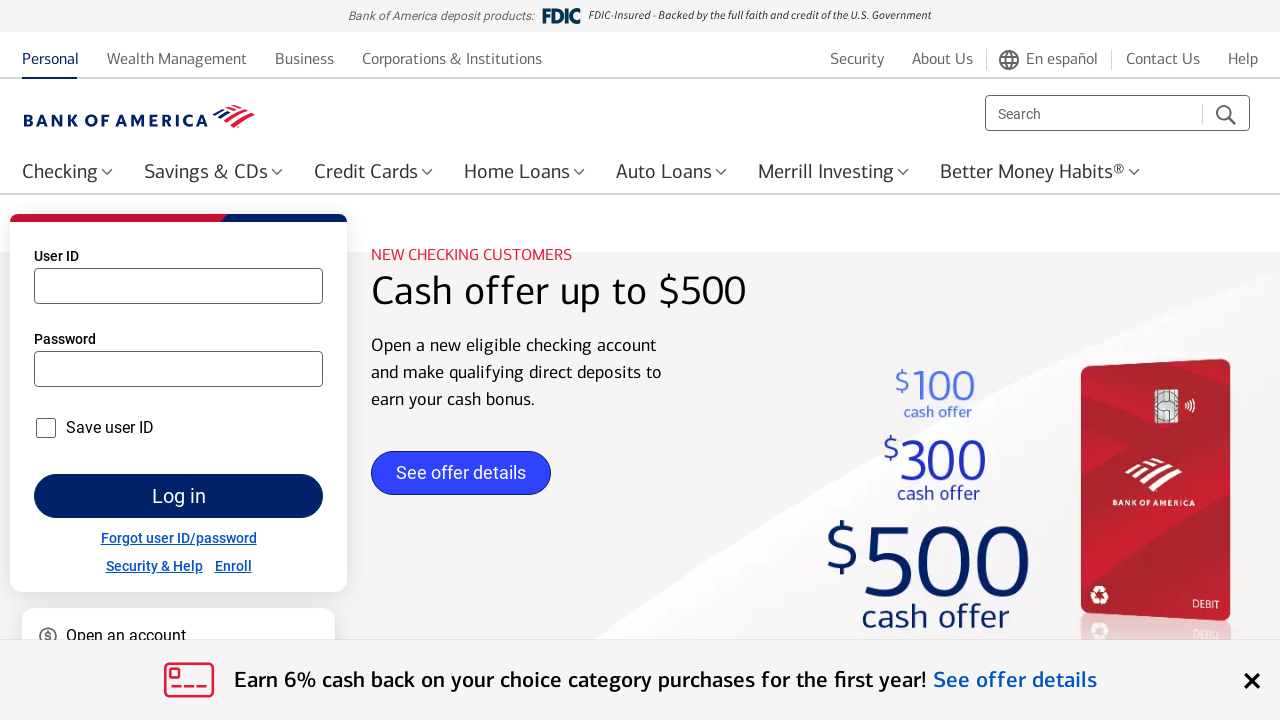

Navigated to Bank of America website
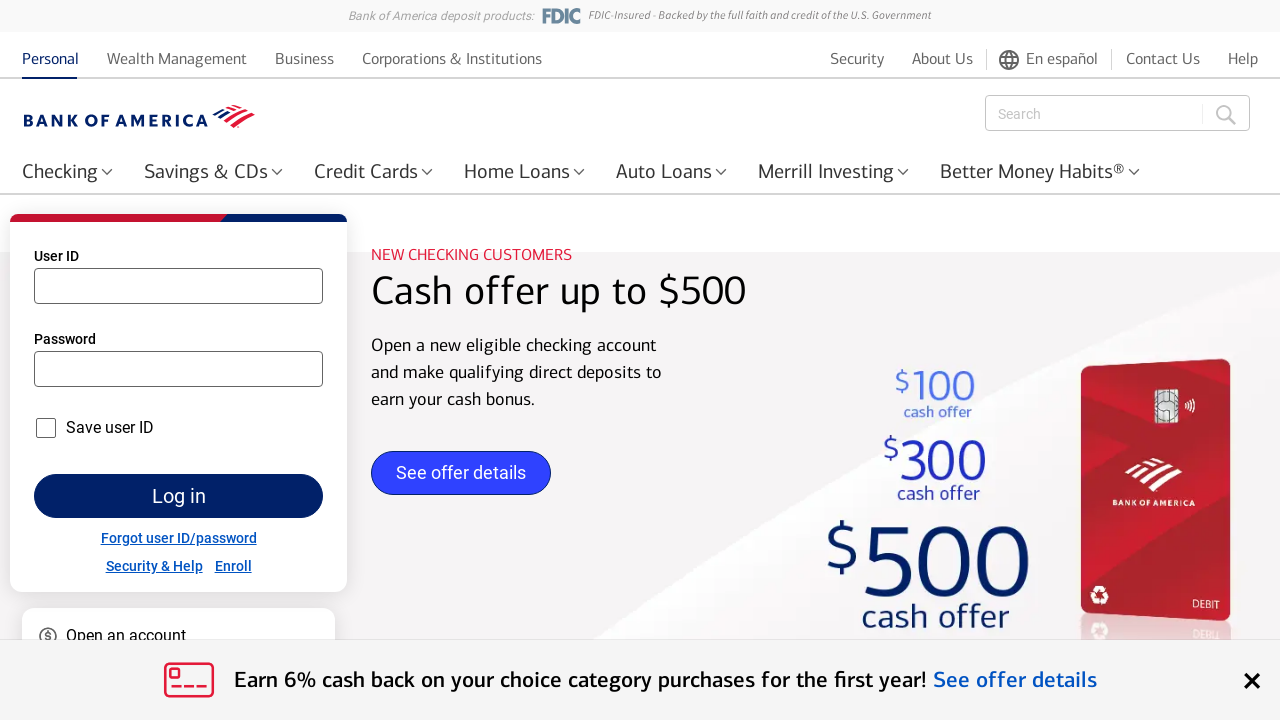

Clicked on link containing 'Management' text at (177, 57) on a:has-text('Management')
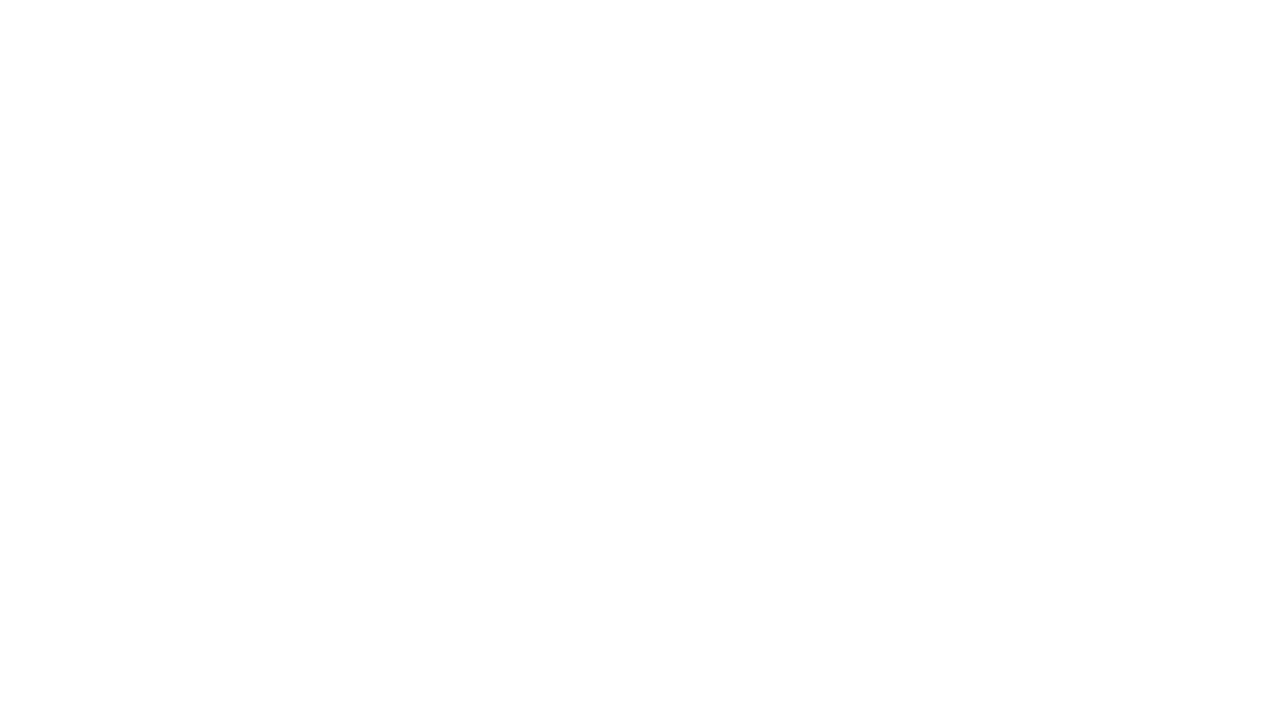

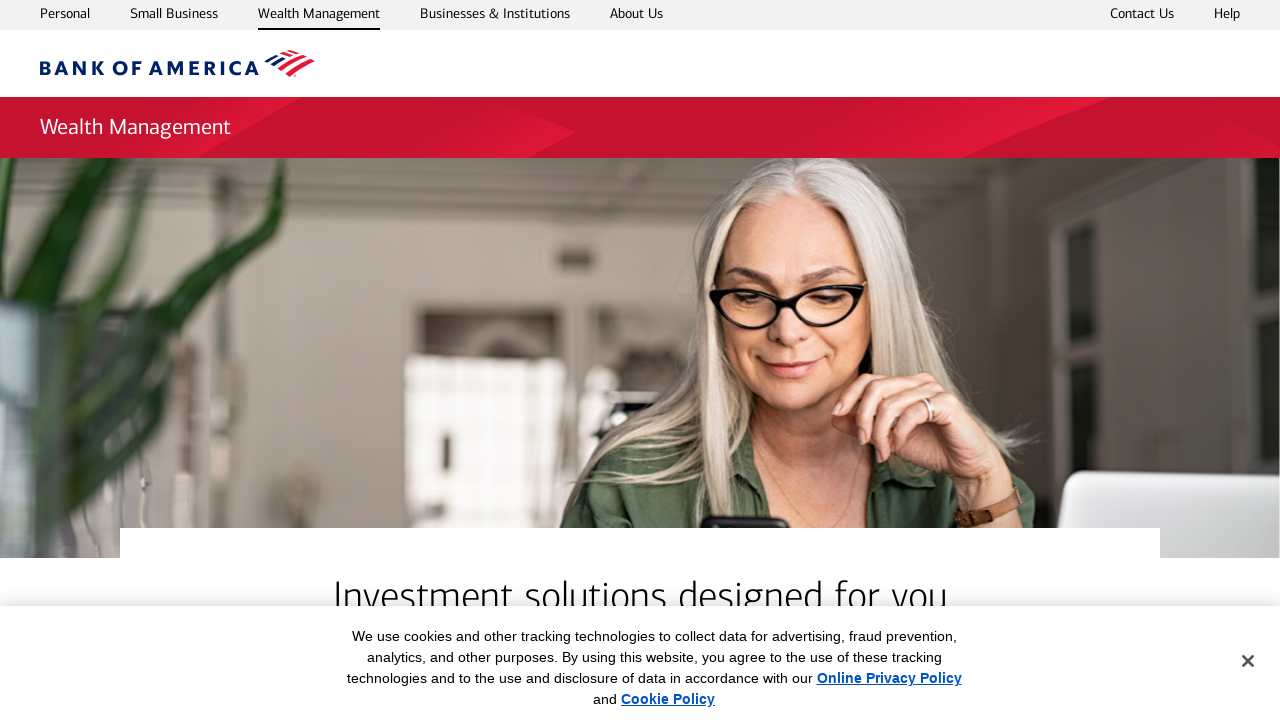